Tests dynamic loading functionality by clicking the Start button and verifying that "Hello World!" text appears after the loading animation

Starting URL: https://the-internet.herokuapp.com/dynamic_loading/1

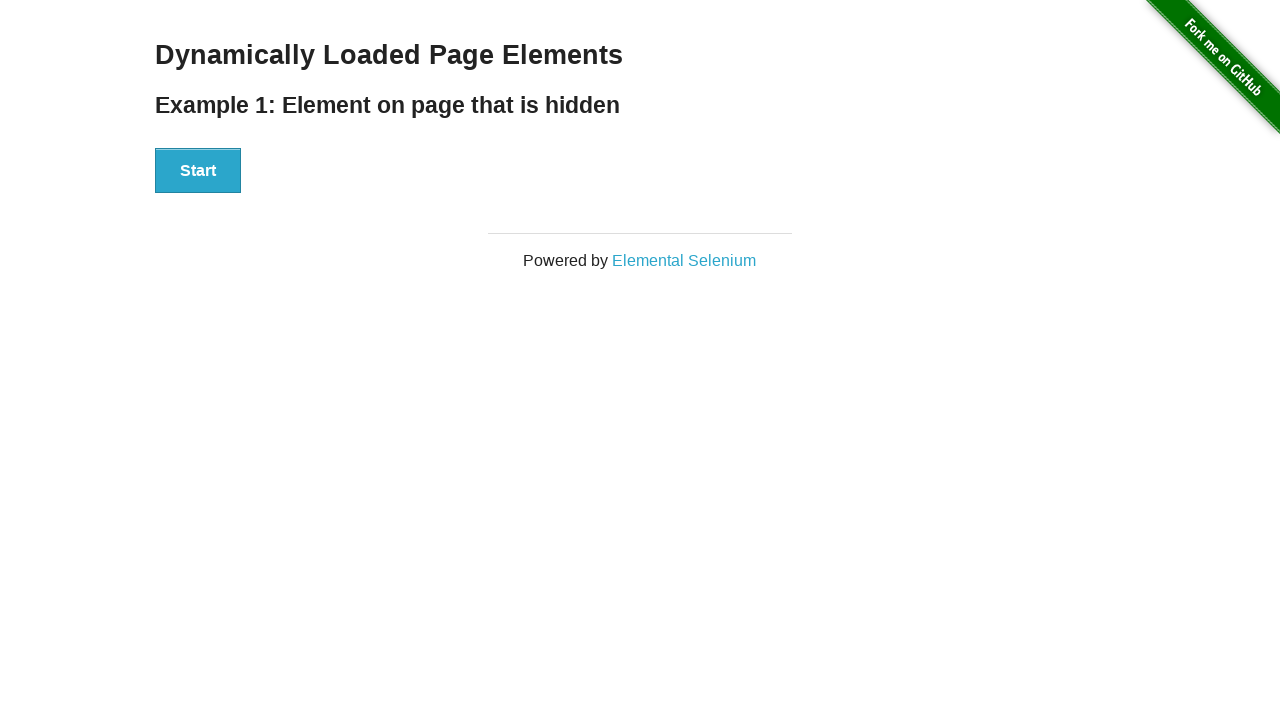

Clicked the Start button to initiate dynamic loading at (198, 171) on xpath=//button
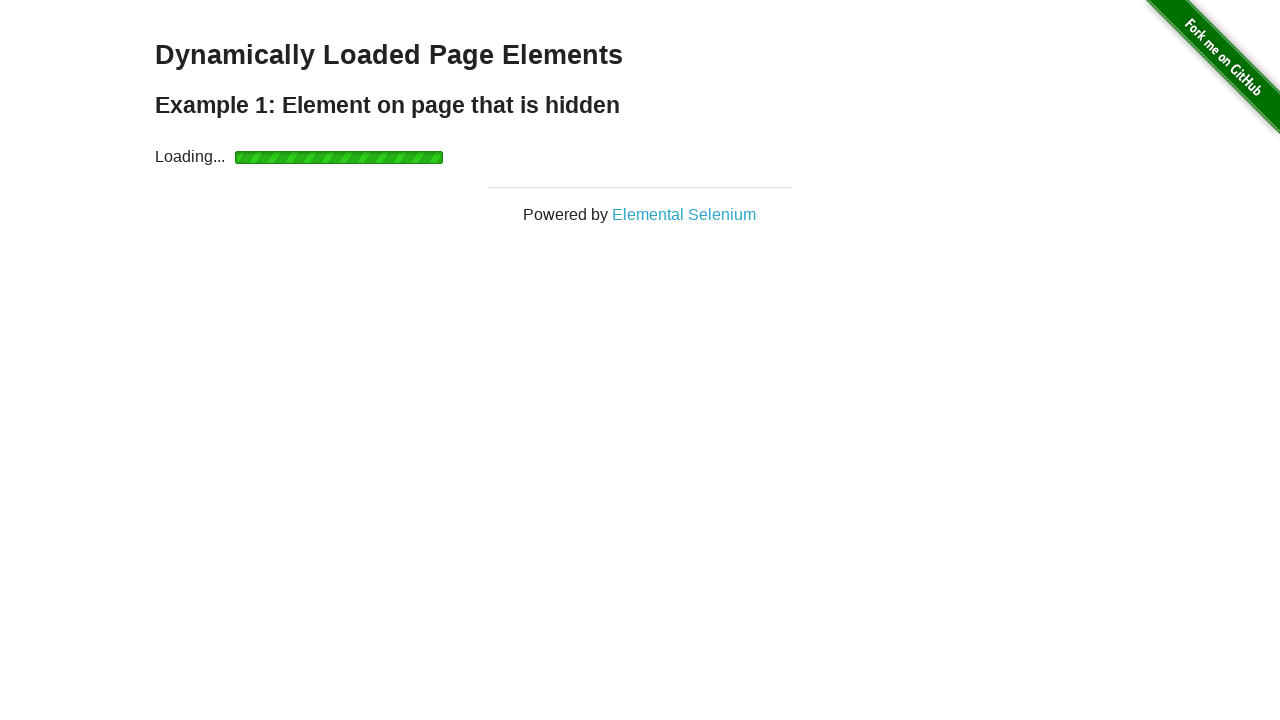

Waited for 'Hello World!' text to appear after loading animation
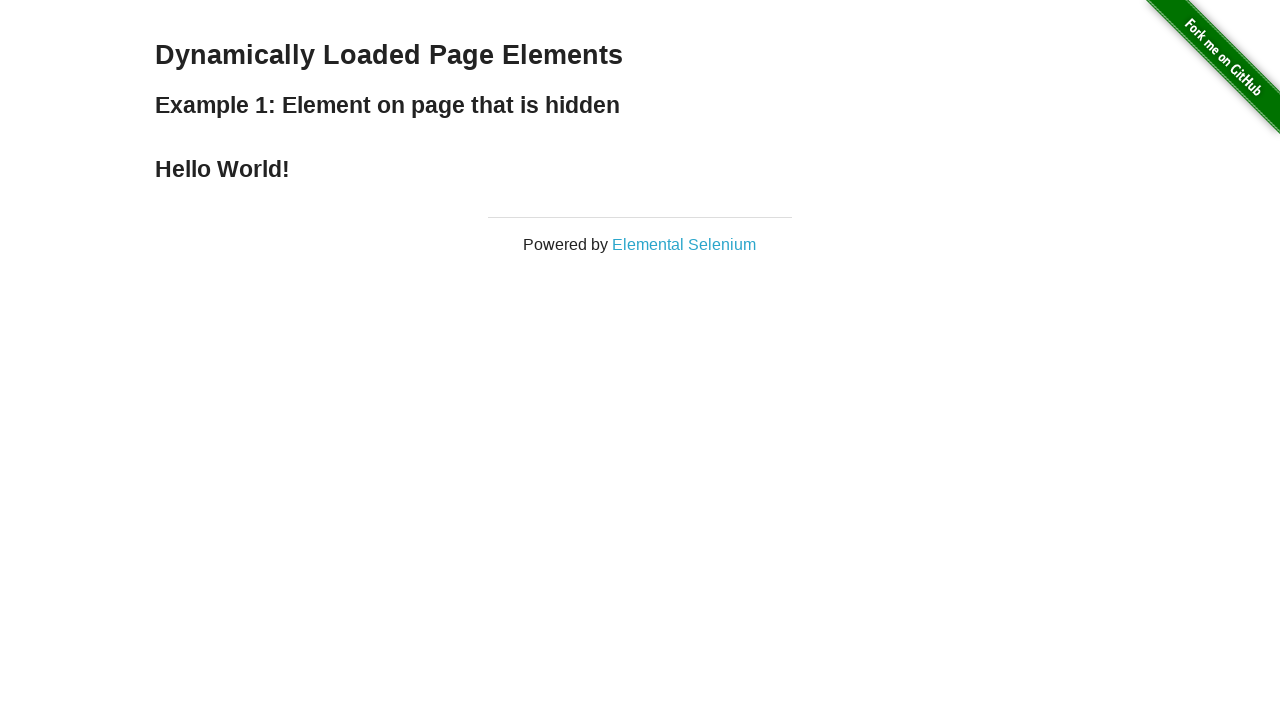

Located the 'Hello World!' text element
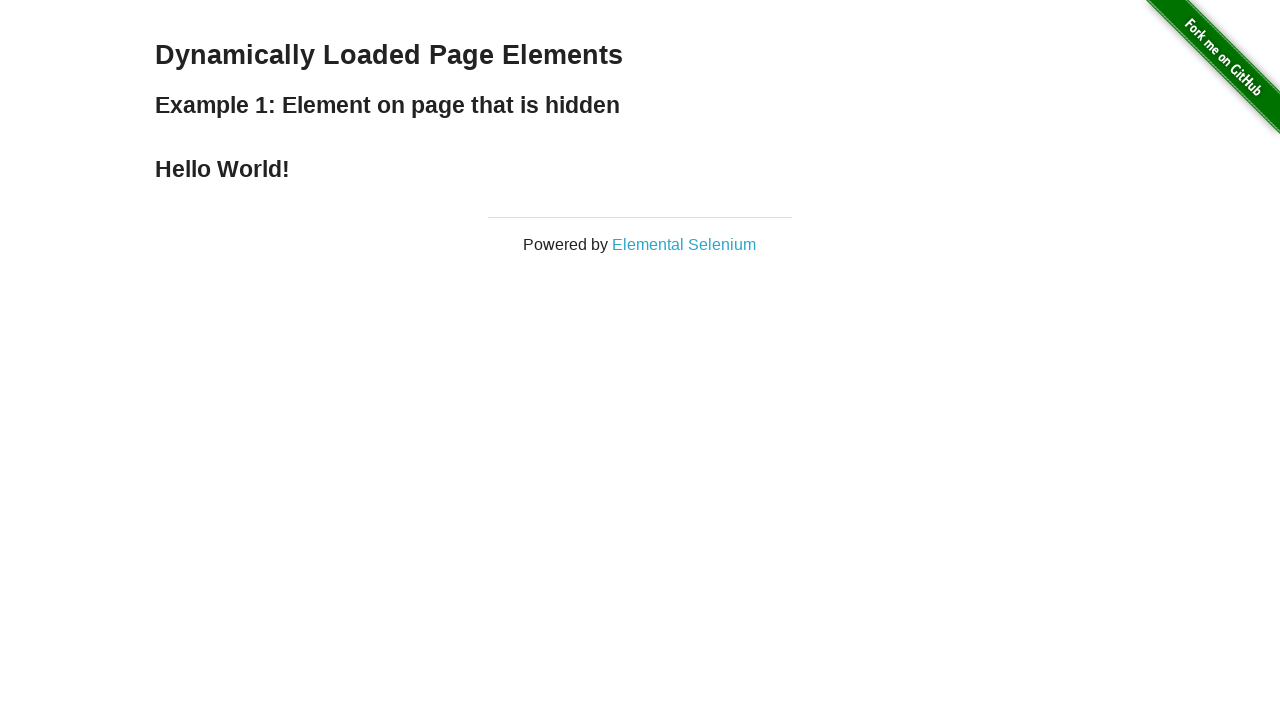

Verified that the text content is exactly 'Hello World!'
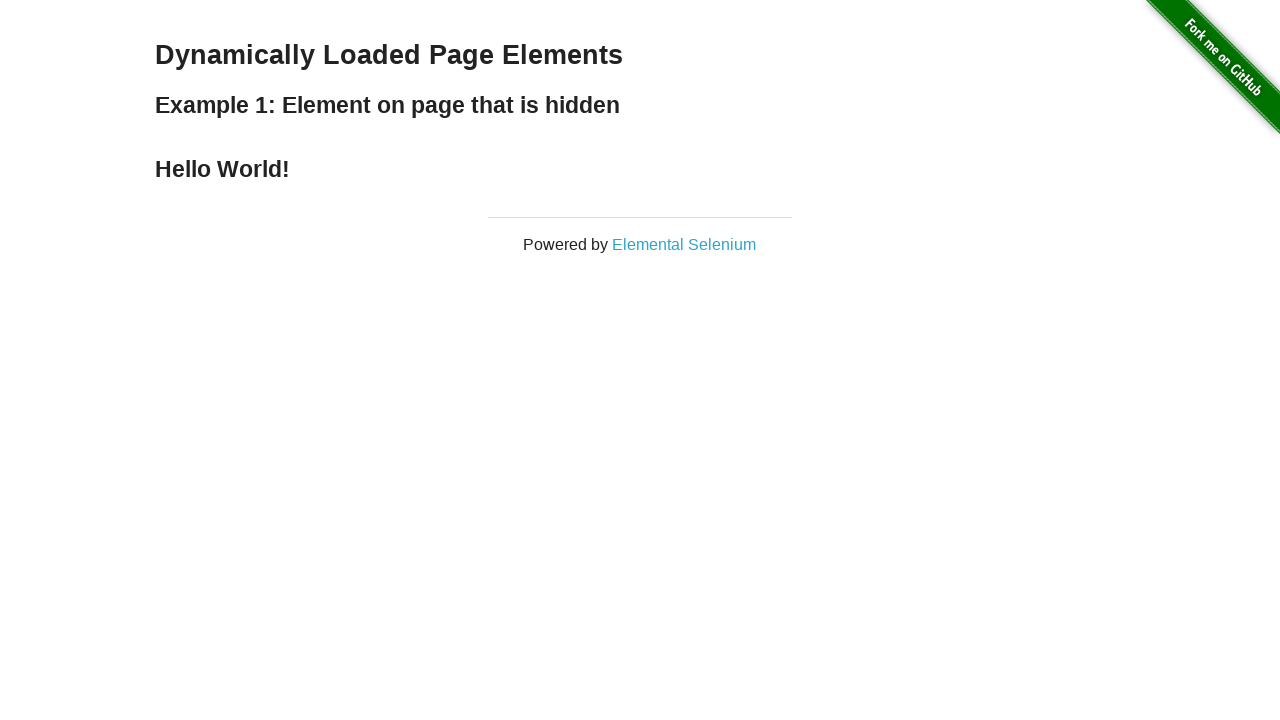

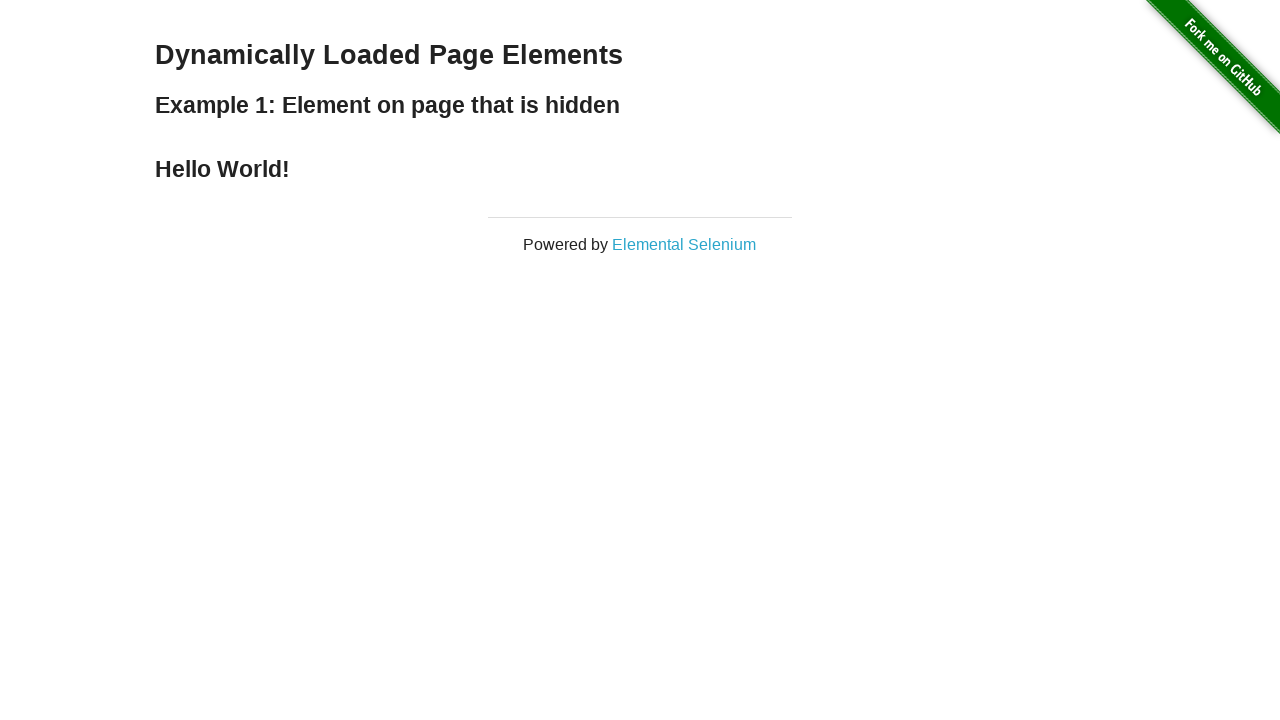